Tests checkbox toggle functionality by clicking the "Remember me" checkbox, verifying it becomes checked, then clicking again to uncheck it and verifying the unchecked state.

Starting URL: http://cms.demo.katalon.com/my-account/

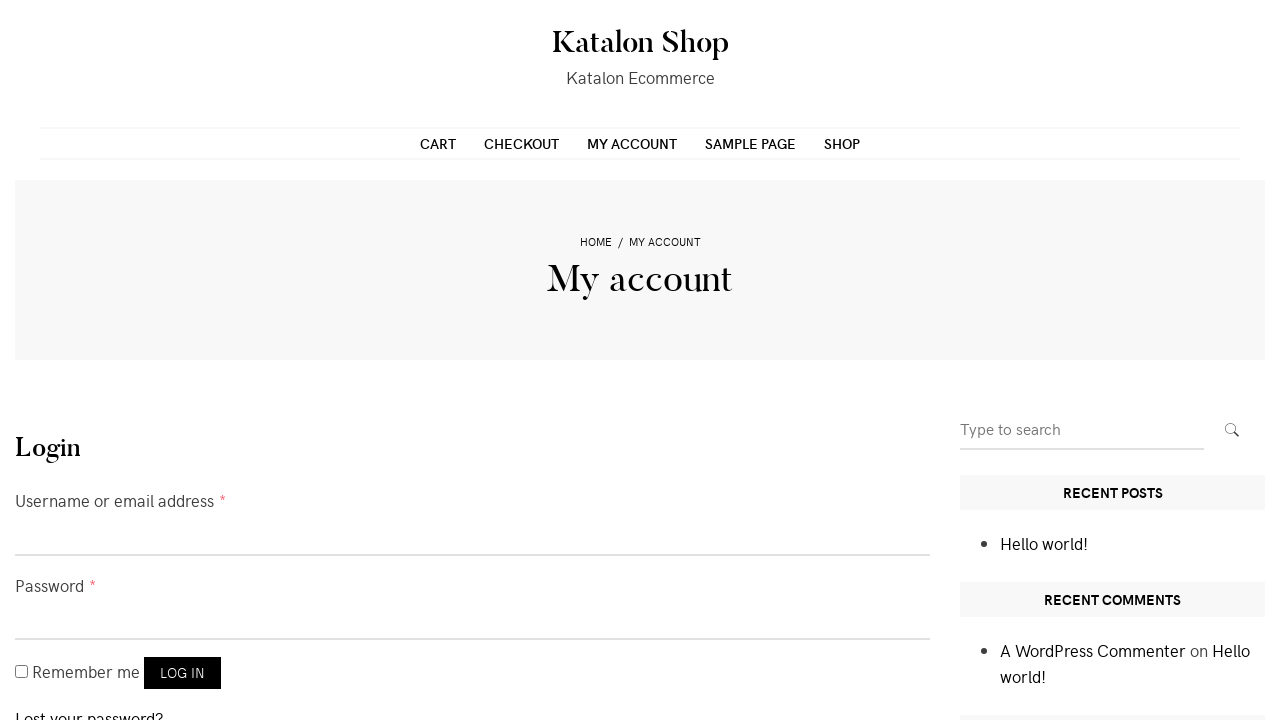

Clicked 'Remember me' checkbox to check it at (22, 672) on #rememberme
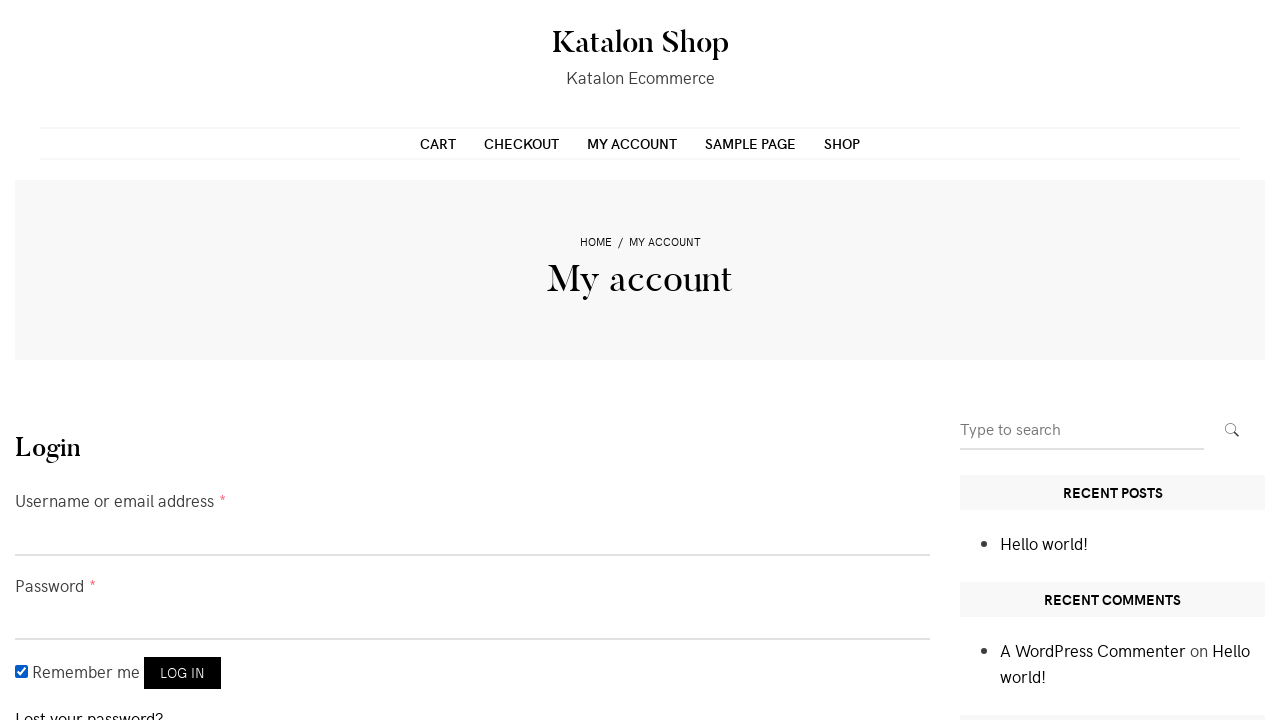

Verified 'Remember me' checkbox is checked
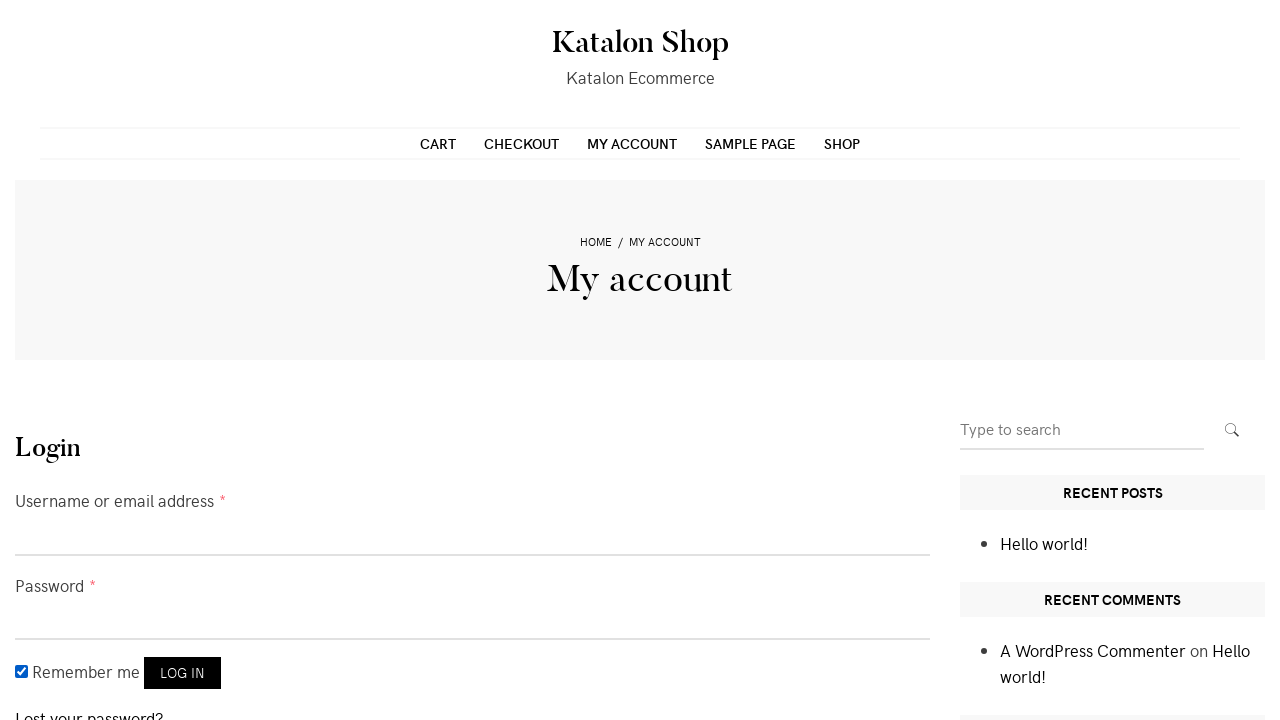

Clicked 'Remember me' checkbox to uncheck it at (22, 672) on #rememberme
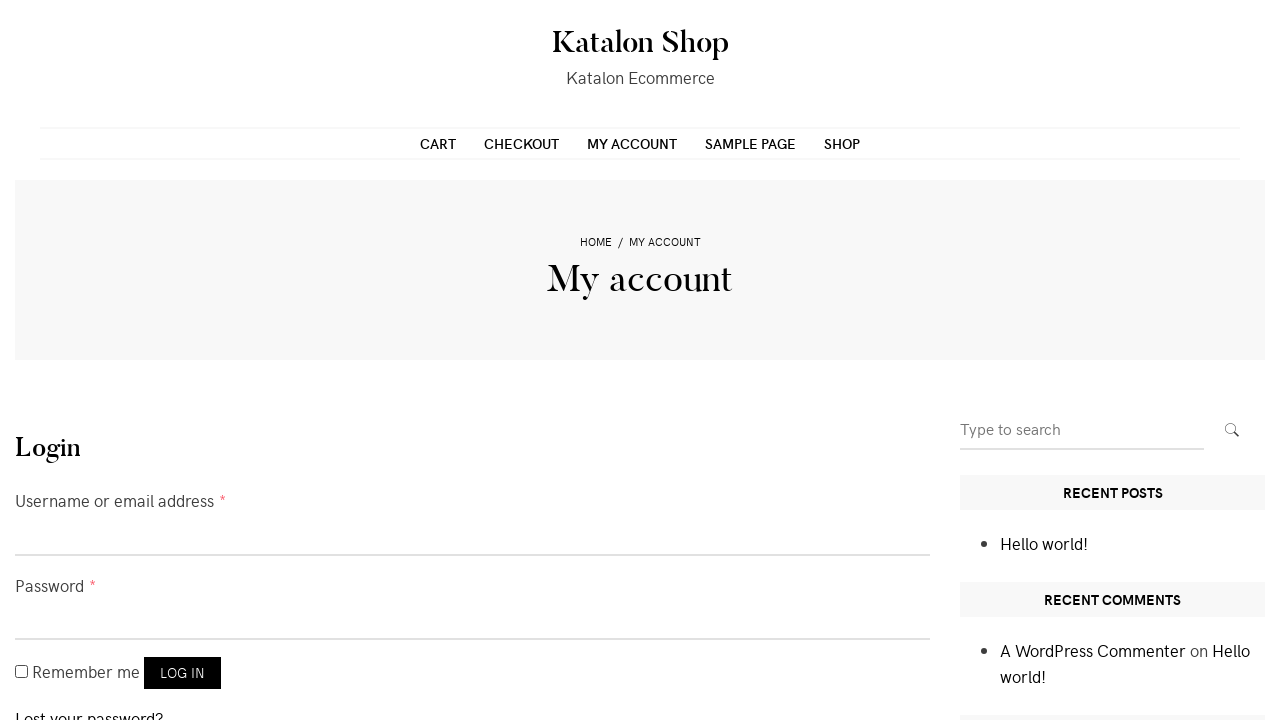

Verified 'Remember me' checkbox is unchecked
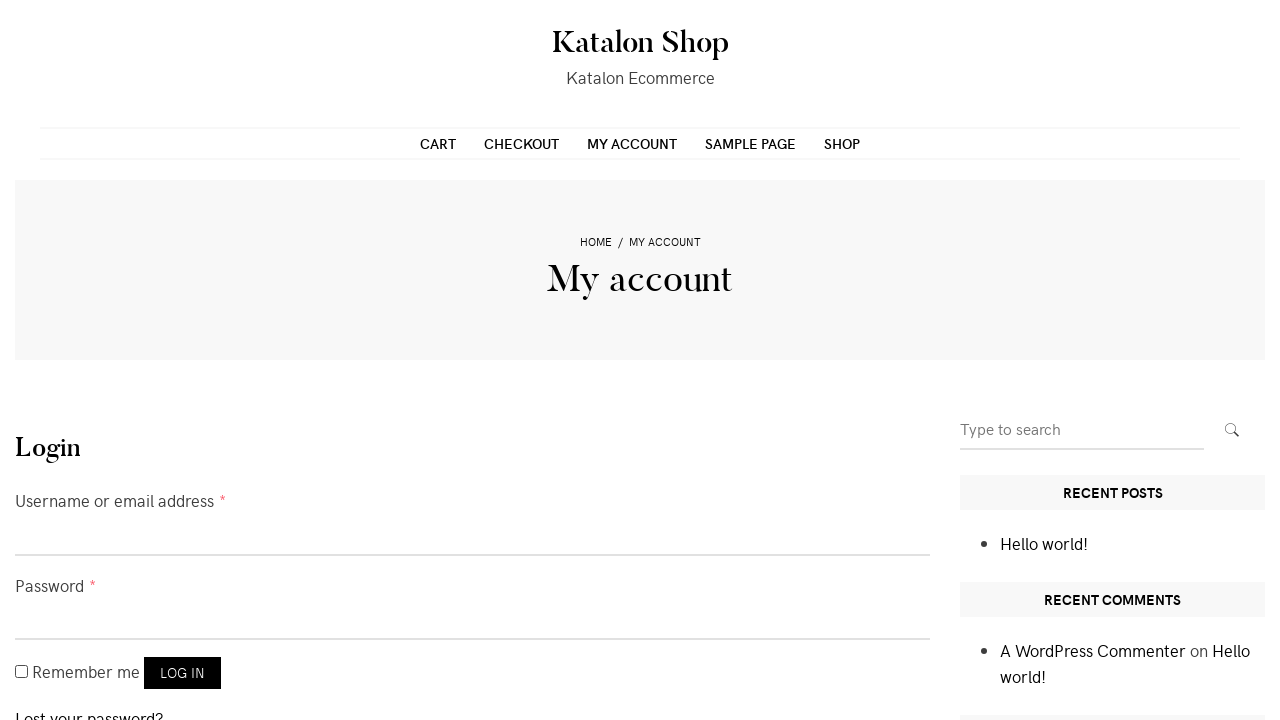

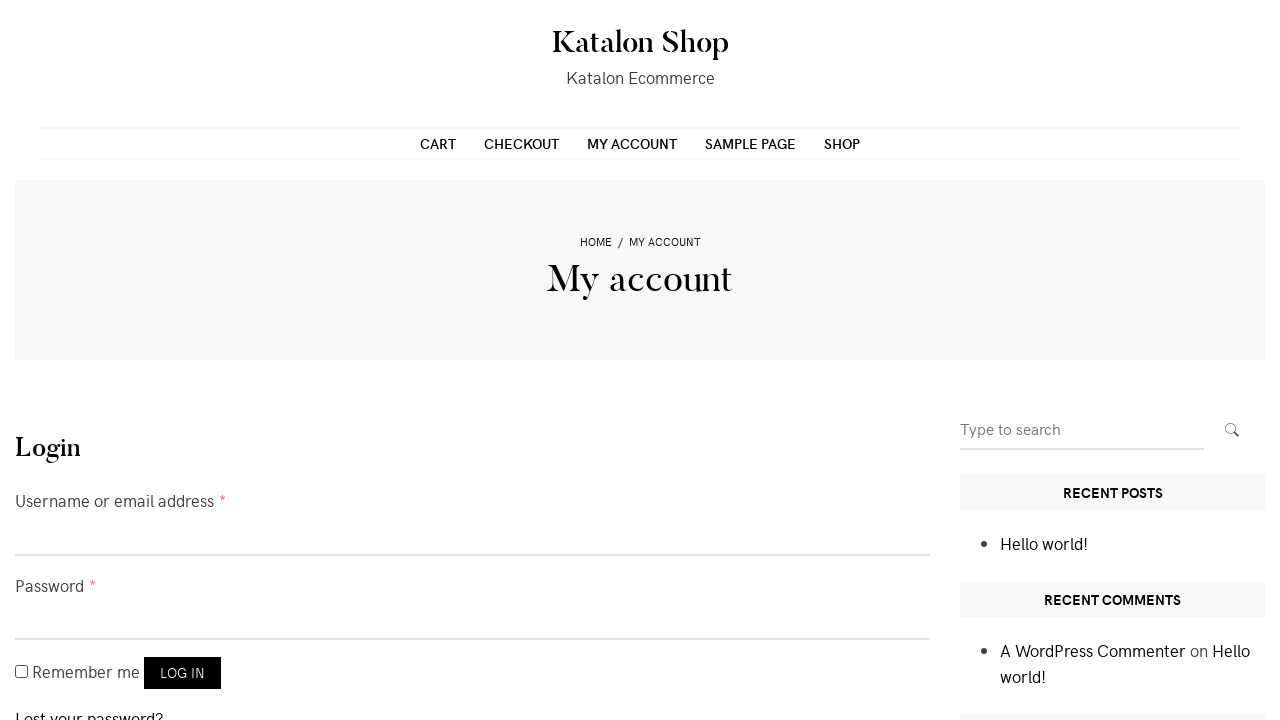